Navigates to an automation practice page and interacts with a product table to verify table structure by checking rows, columns, and retrieving specific row data

Starting URL: https://rahulshettyacademy.com/AutomationPractice/

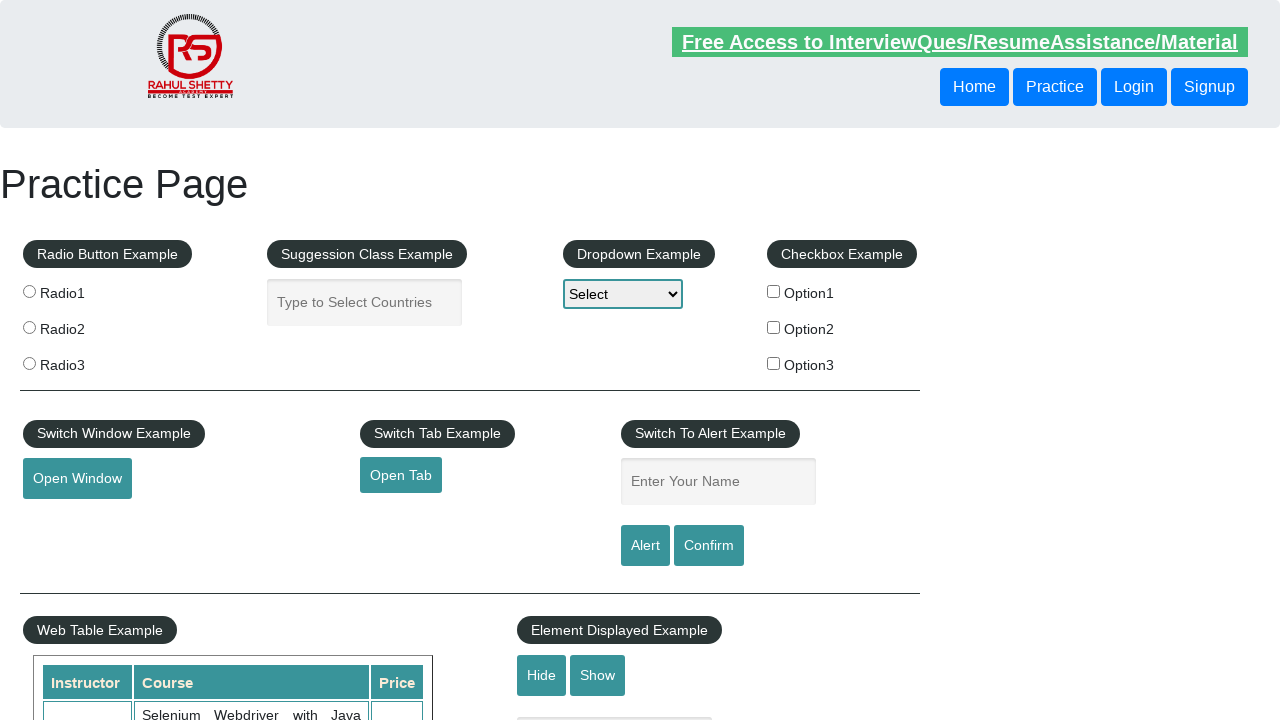

Waited for product table to load
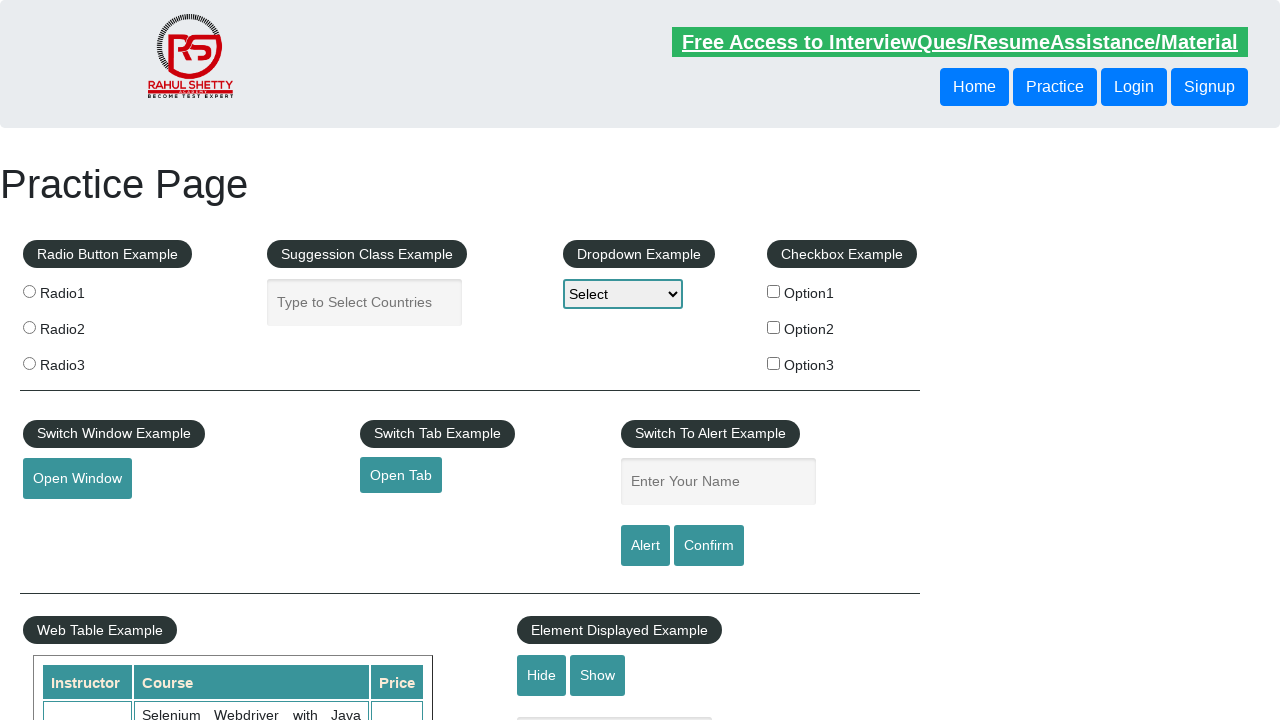

Located product table element
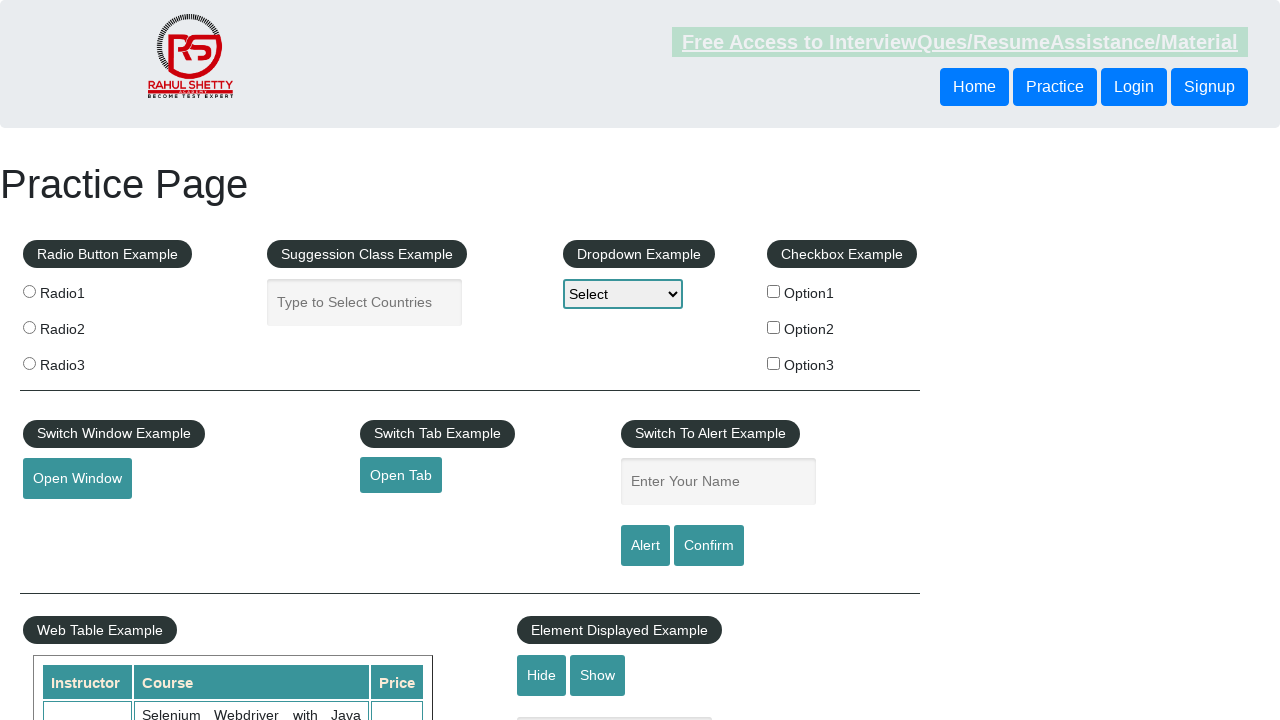

Retrieved all table rows - Total rows: 21
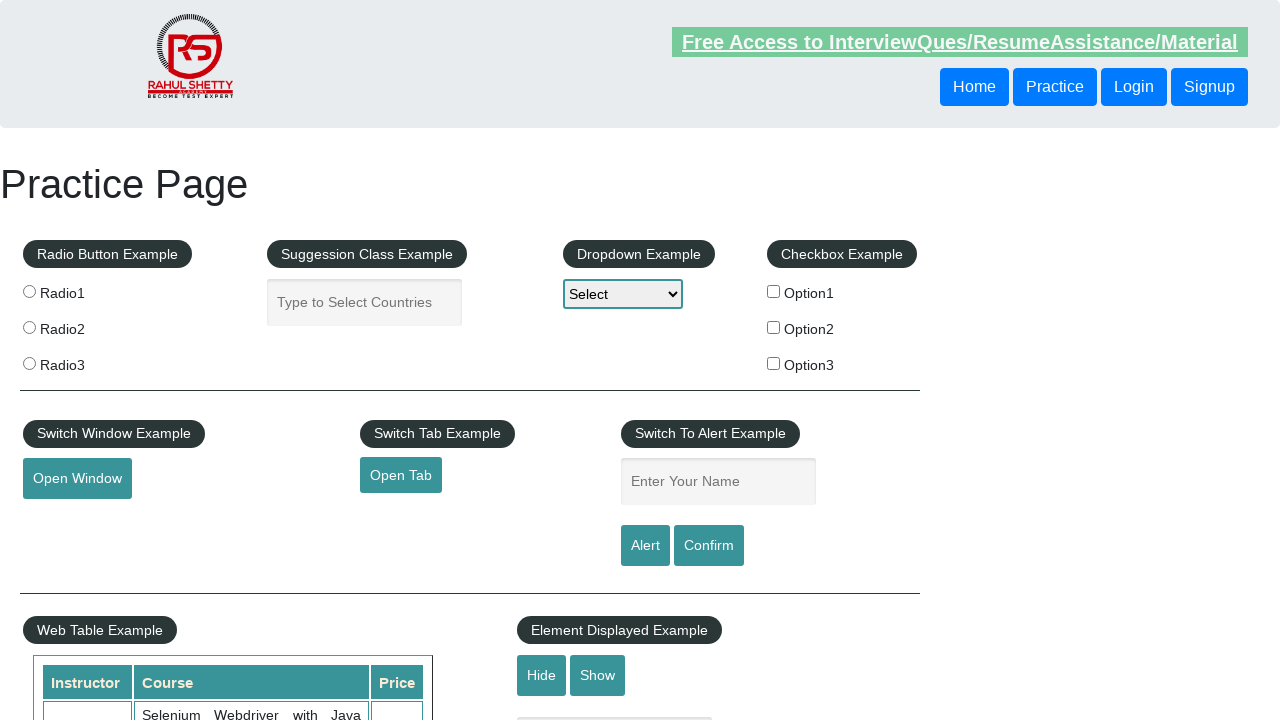

Retrieved columns from first data row - Total columns: 3
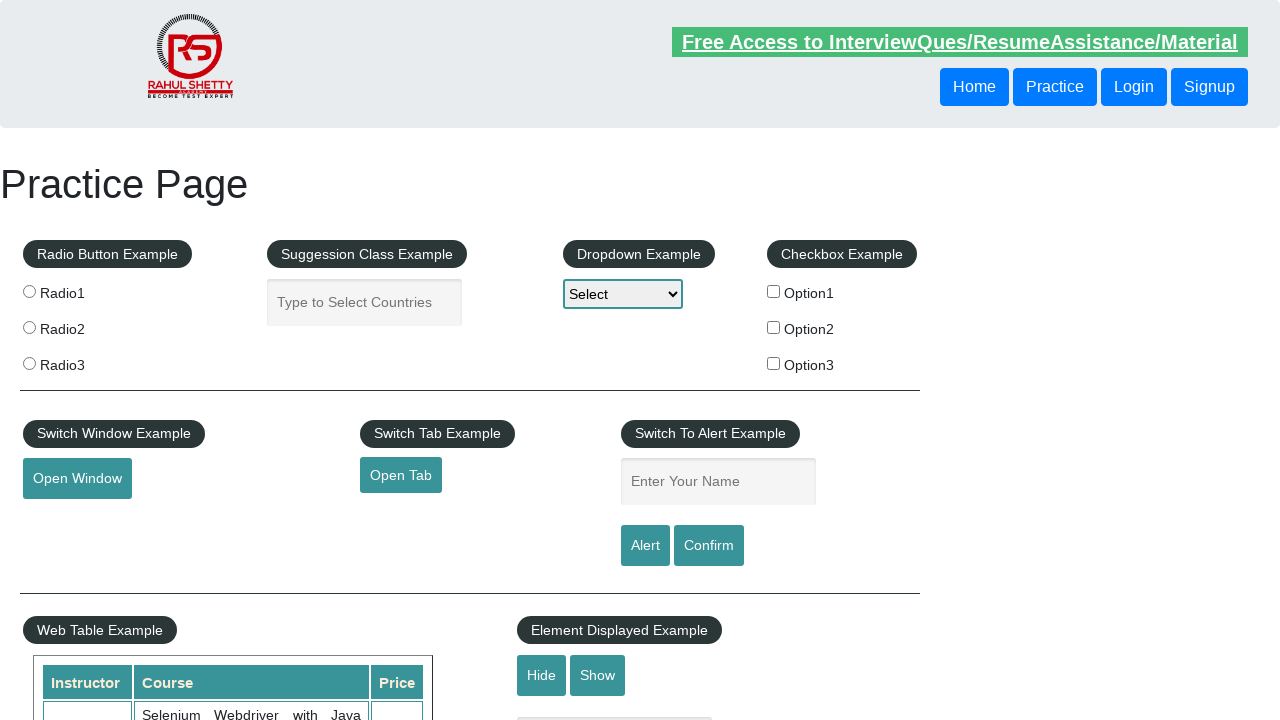

Retrieved third row content: 
                            Rahul Shetty
                            Learn SQL in Practical + Database Testing from Scratch
                            25
                        
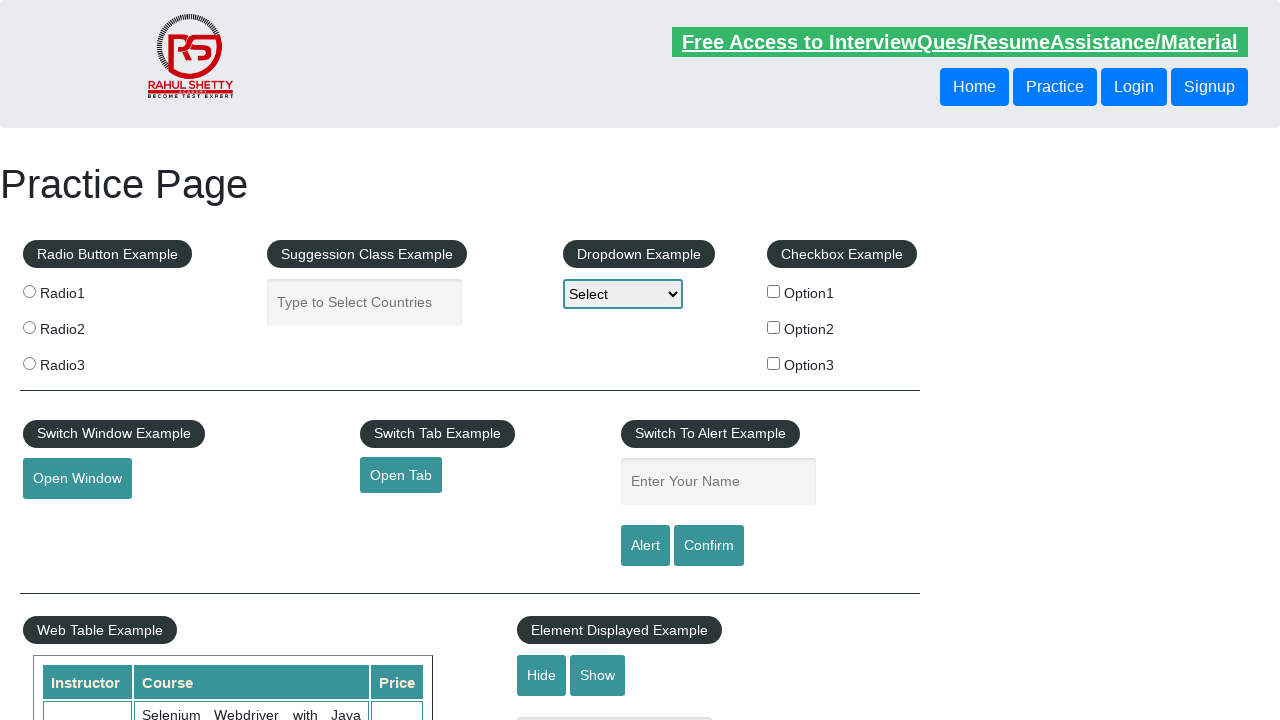

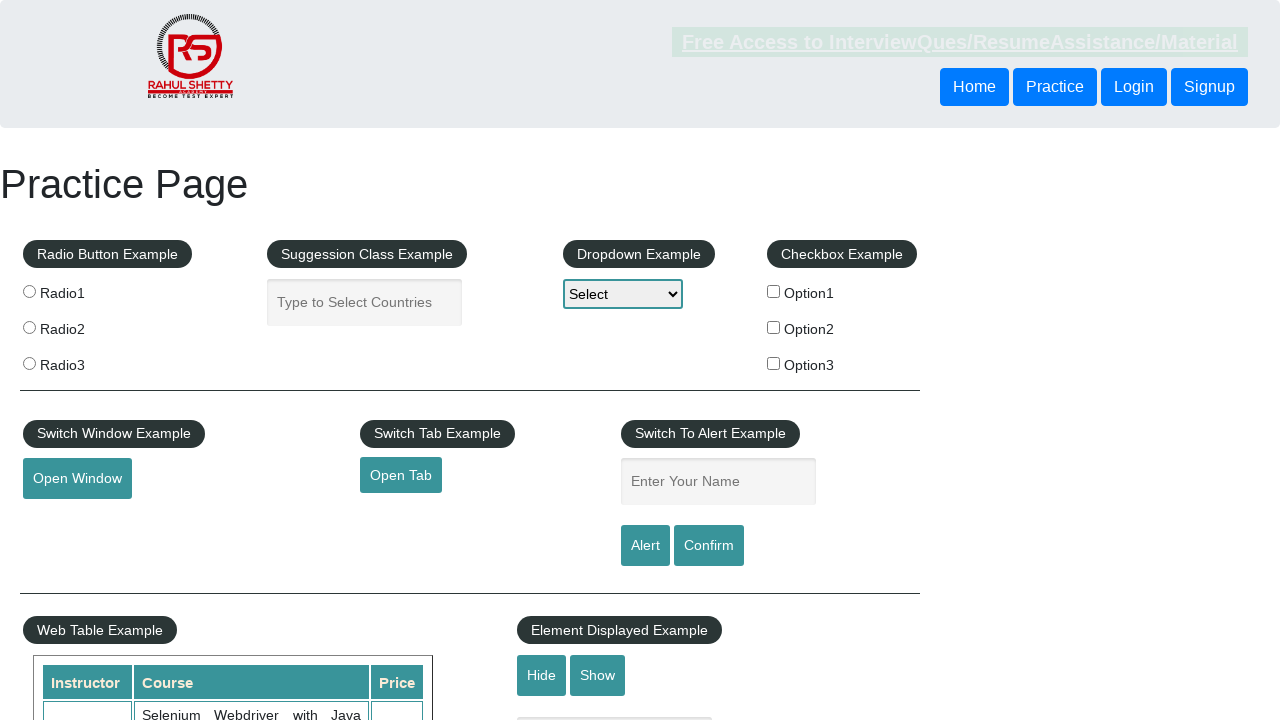